Tests the FAQ accordion section on a scooter rental service homepage by clicking on each of the 8 questions and verifying that the answers are displayed correctly.

Starting URL: https://qa-scooter.praktikum-services.ru

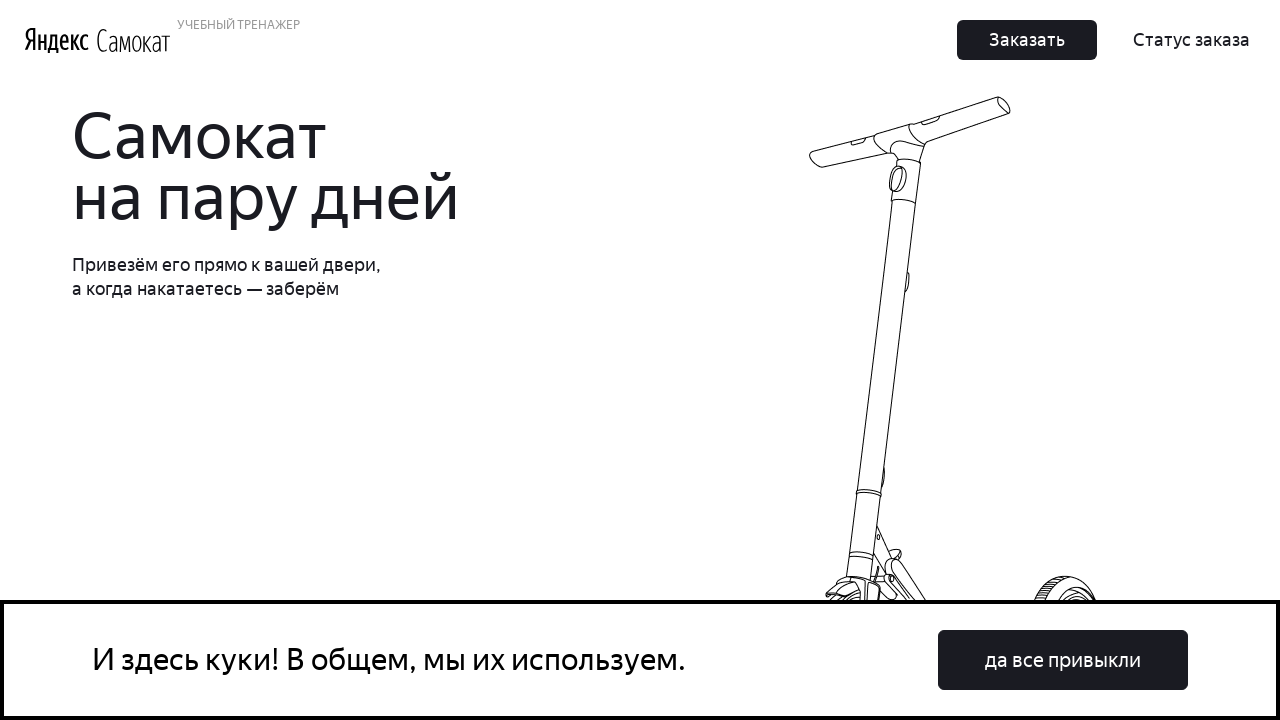

Scrolled to FAQ accordion section
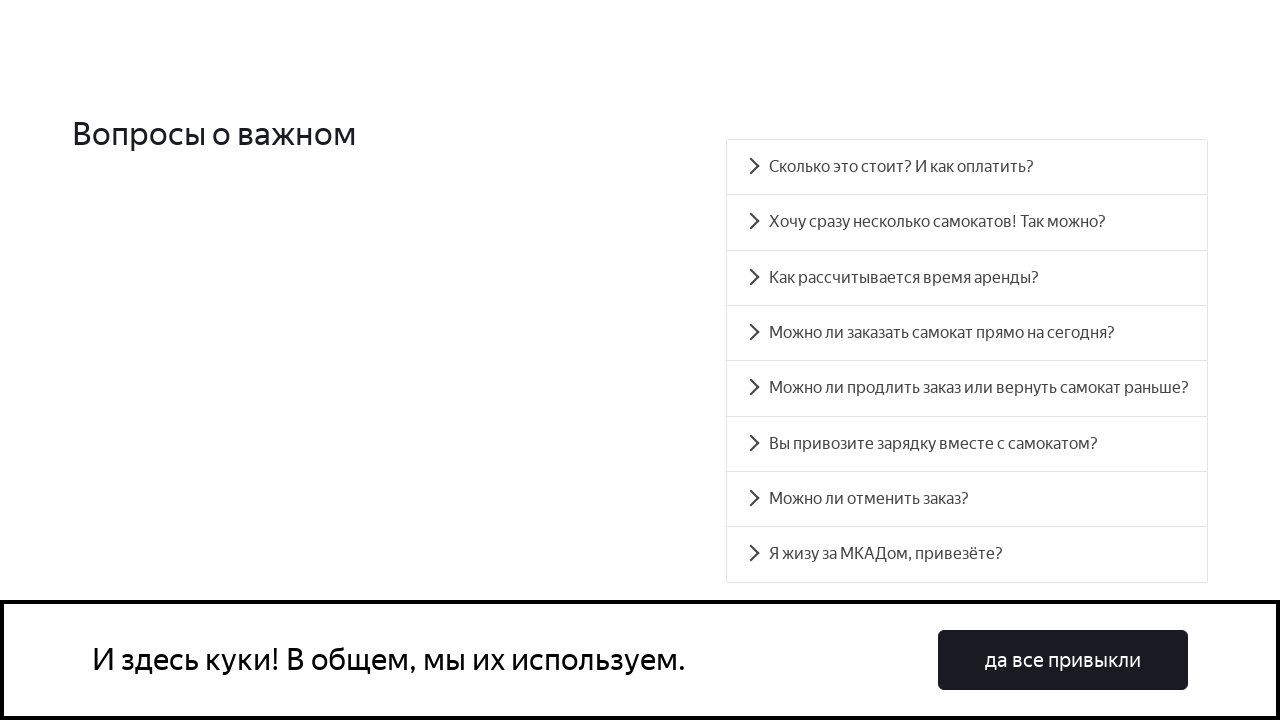

Clicked on FAQ Question 1 at (967, 167) on div.accordion div.accordion__item:nth-child(1) div.accordion__heading
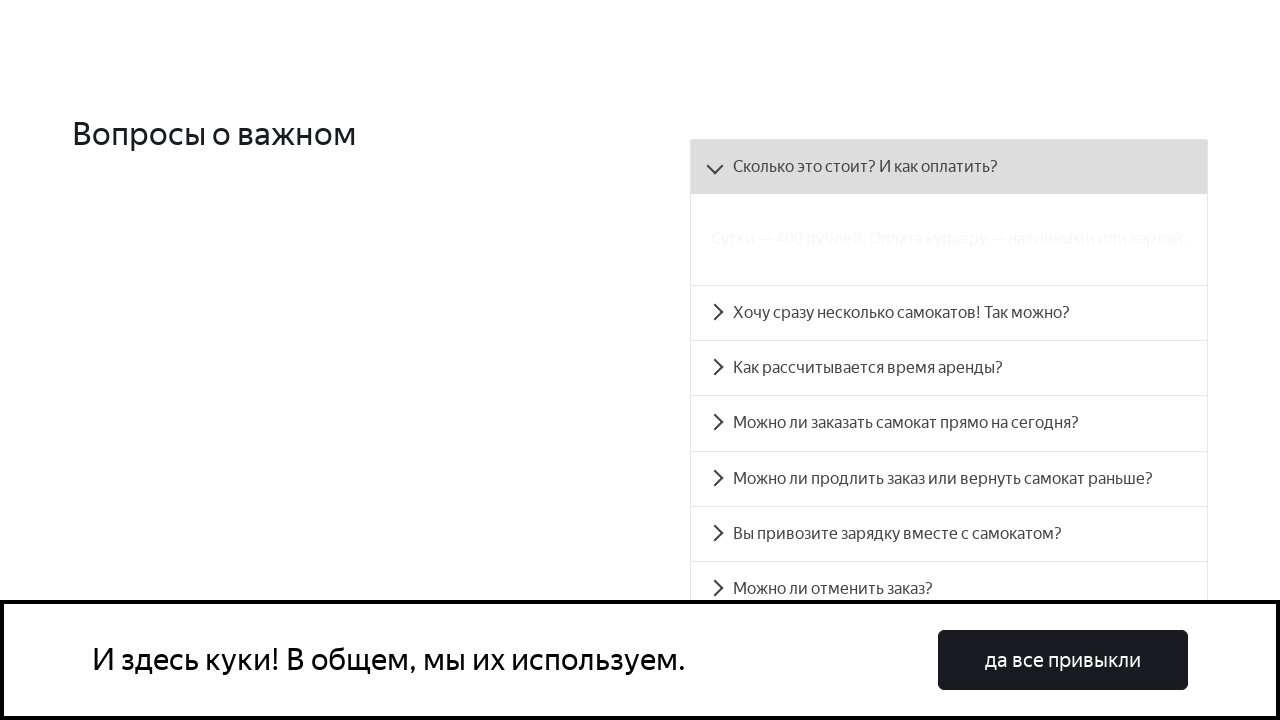

Question 1 answer is now visible
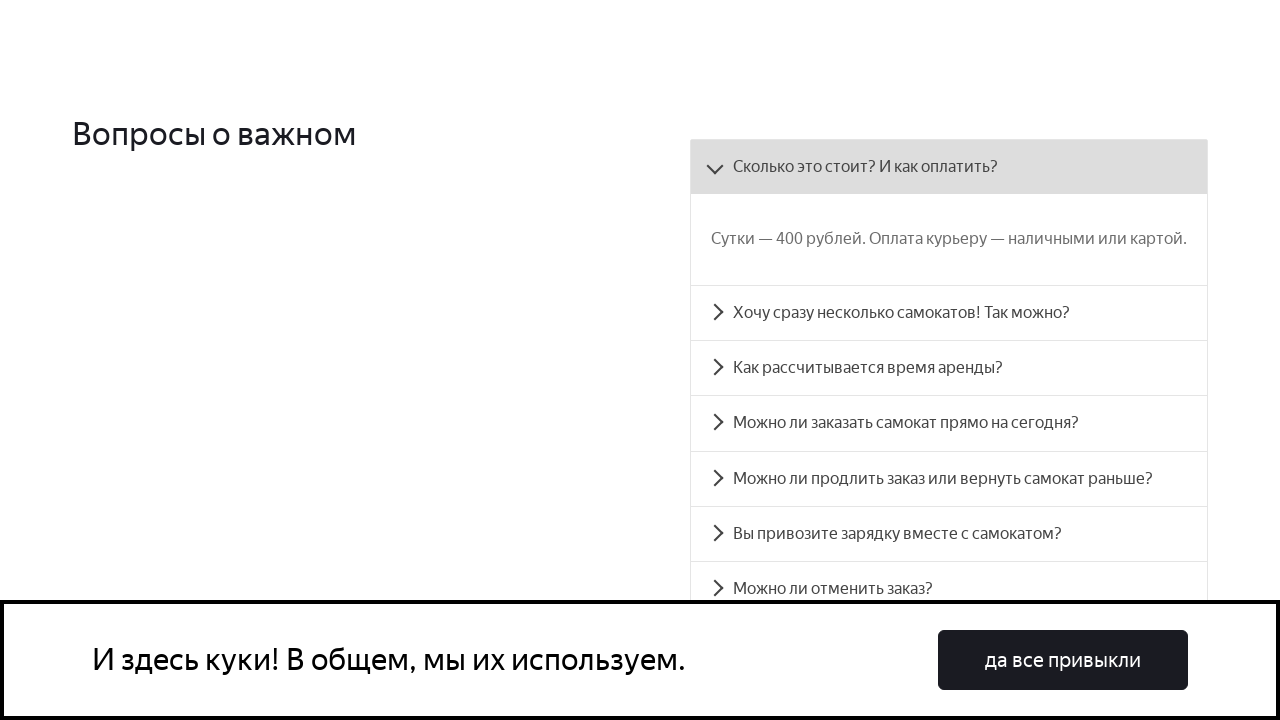

Clicked on FAQ Question 2 at (949, 313) on div.accordion div.accordion__item:nth-child(2) div.accordion__heading
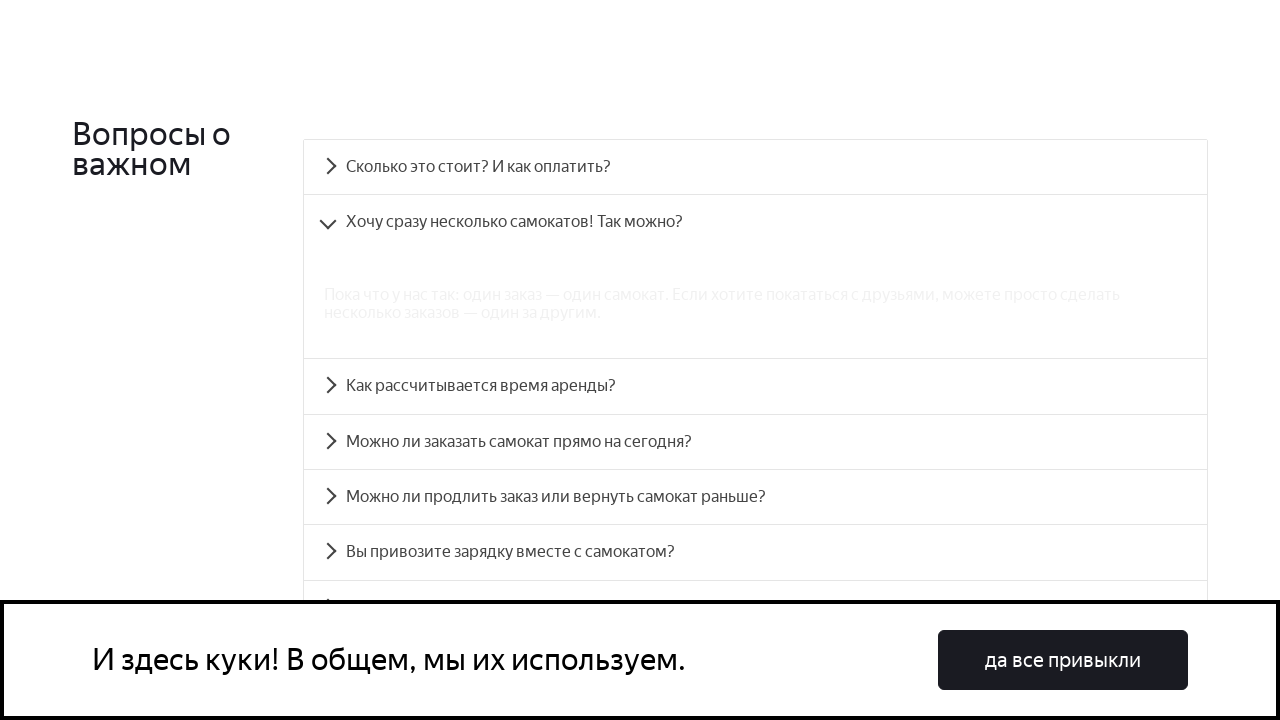

Question 2 answer is now visible
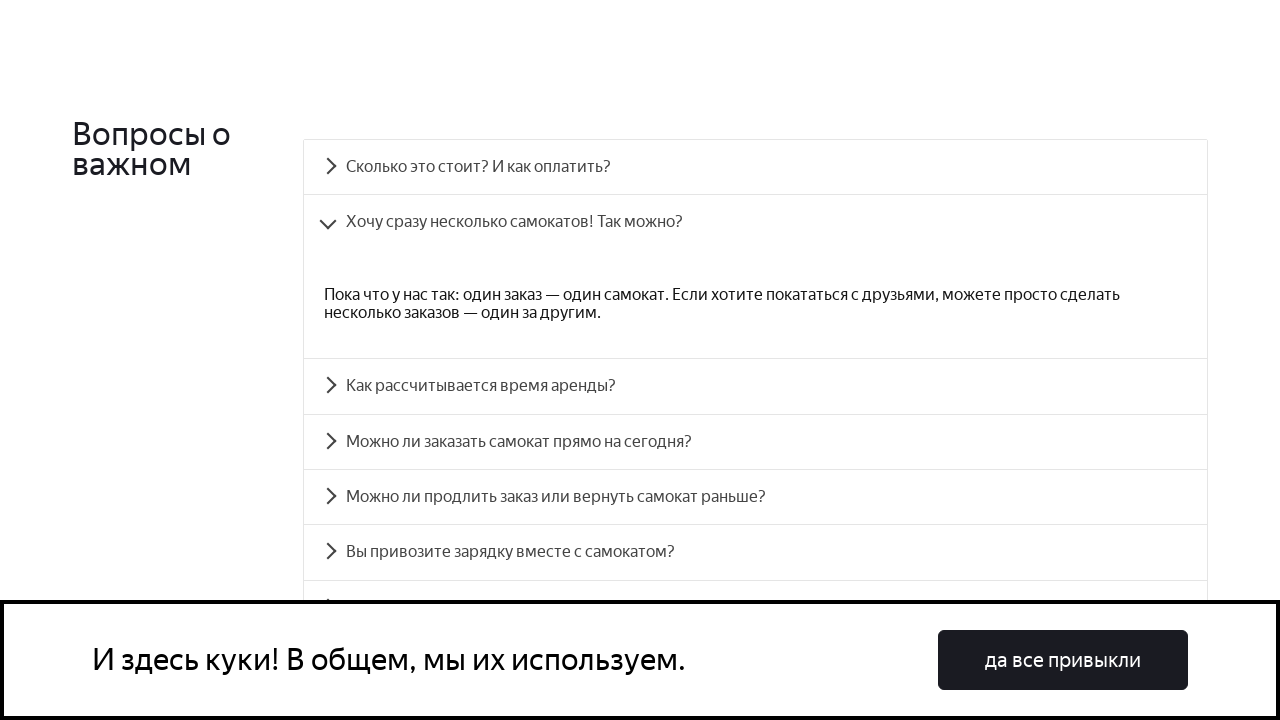

Clicked on FAQ Question 3 at (755, 386) on div.accordion div.accordion__item:nth-child(3) div.accordion__heading
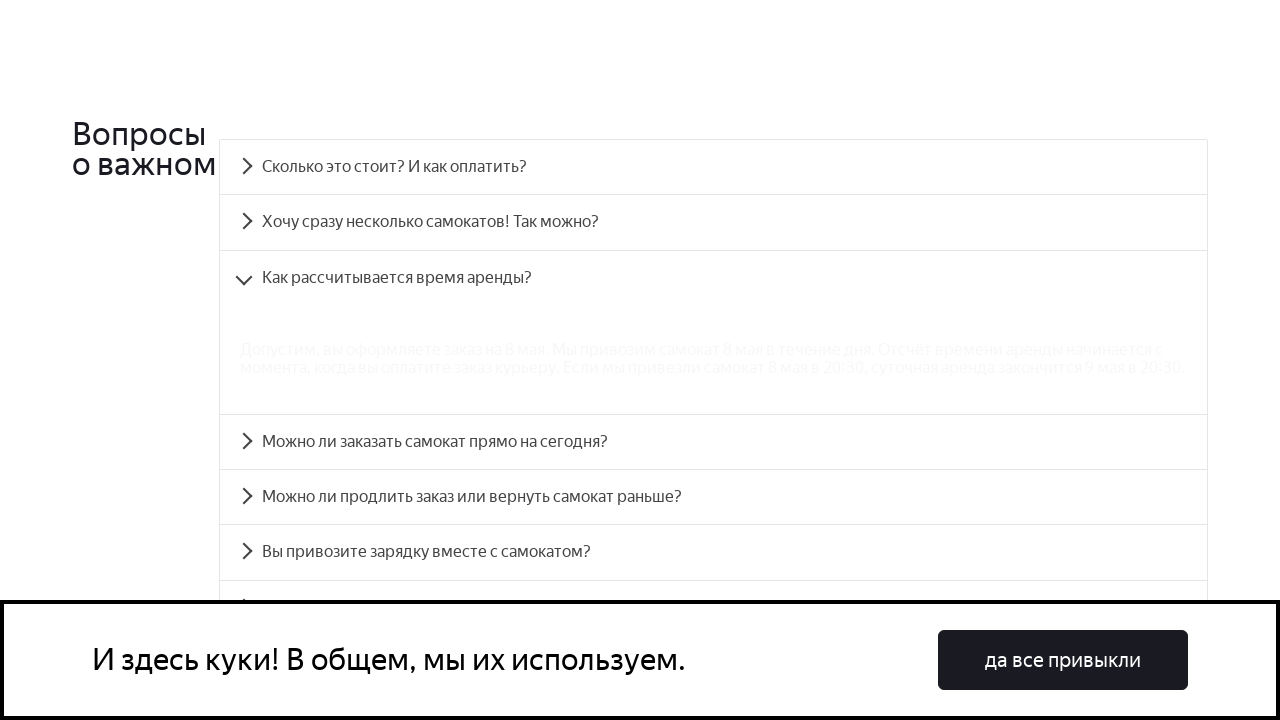

Question 3 answer is now visible
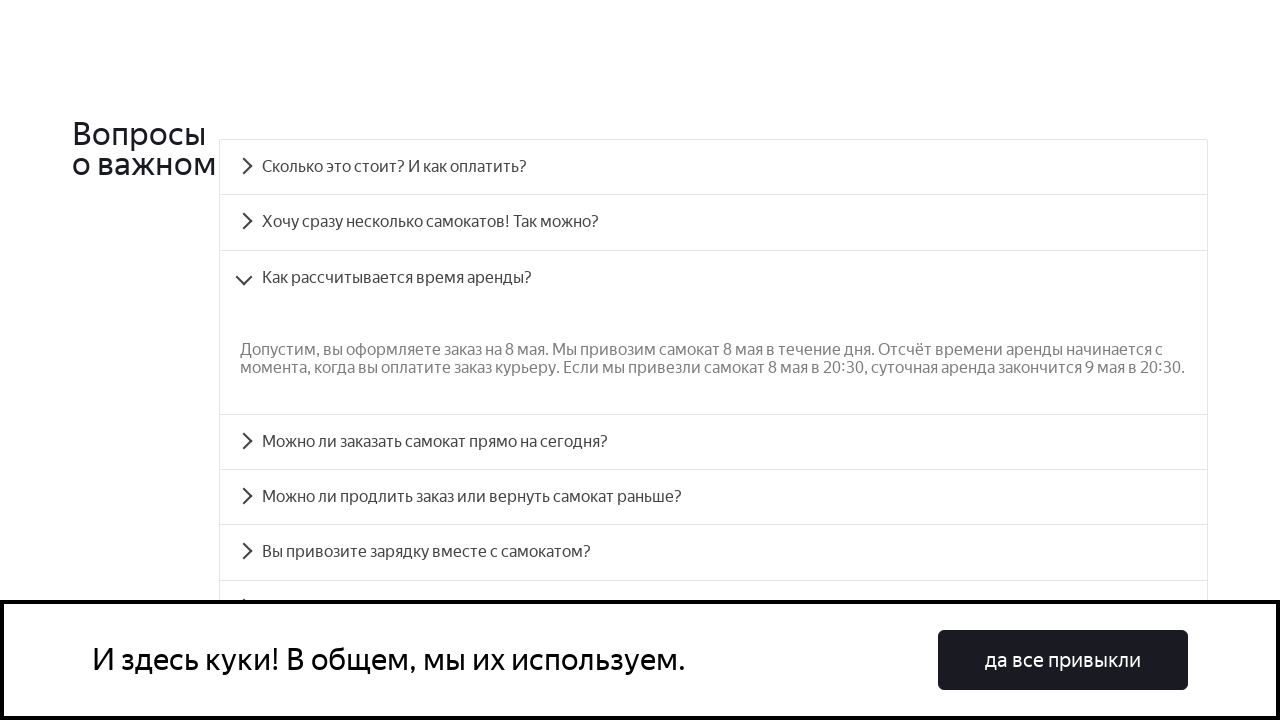

Clicked on FAQ Question 4 at (714, 442) on div.accordion div.accordion__item:nth-child(4) div.accordion__heading
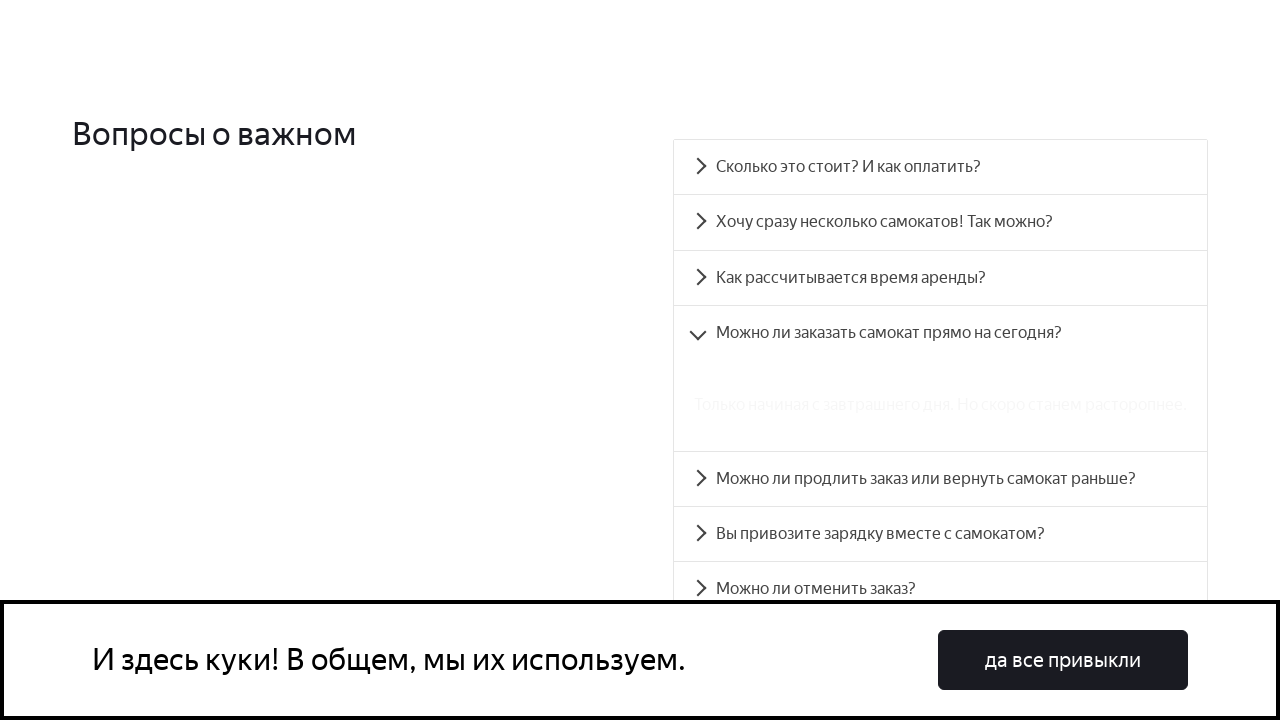

Question 4 answer is now visible
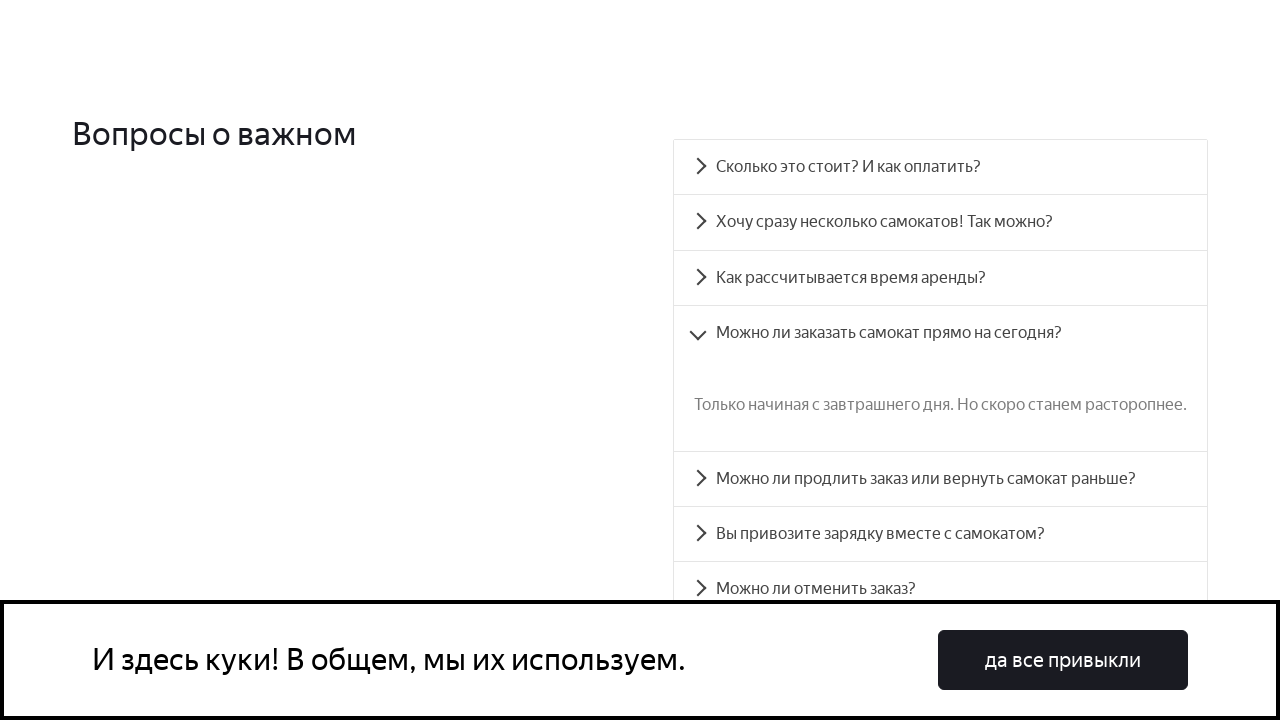

Clicked on FAQ Question 5 at (940, 479) on div.accordion div.accordion__item:nth-child(5) div.accordion__heading
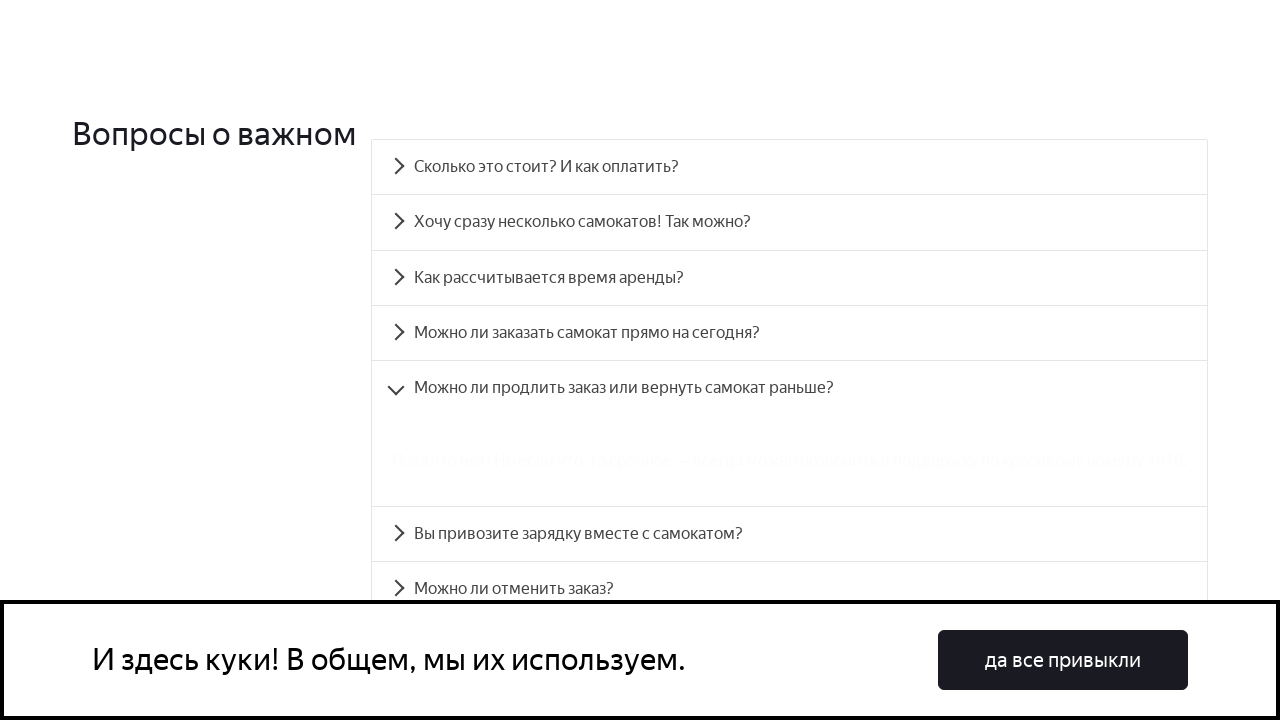

Question 5 answer is now visible
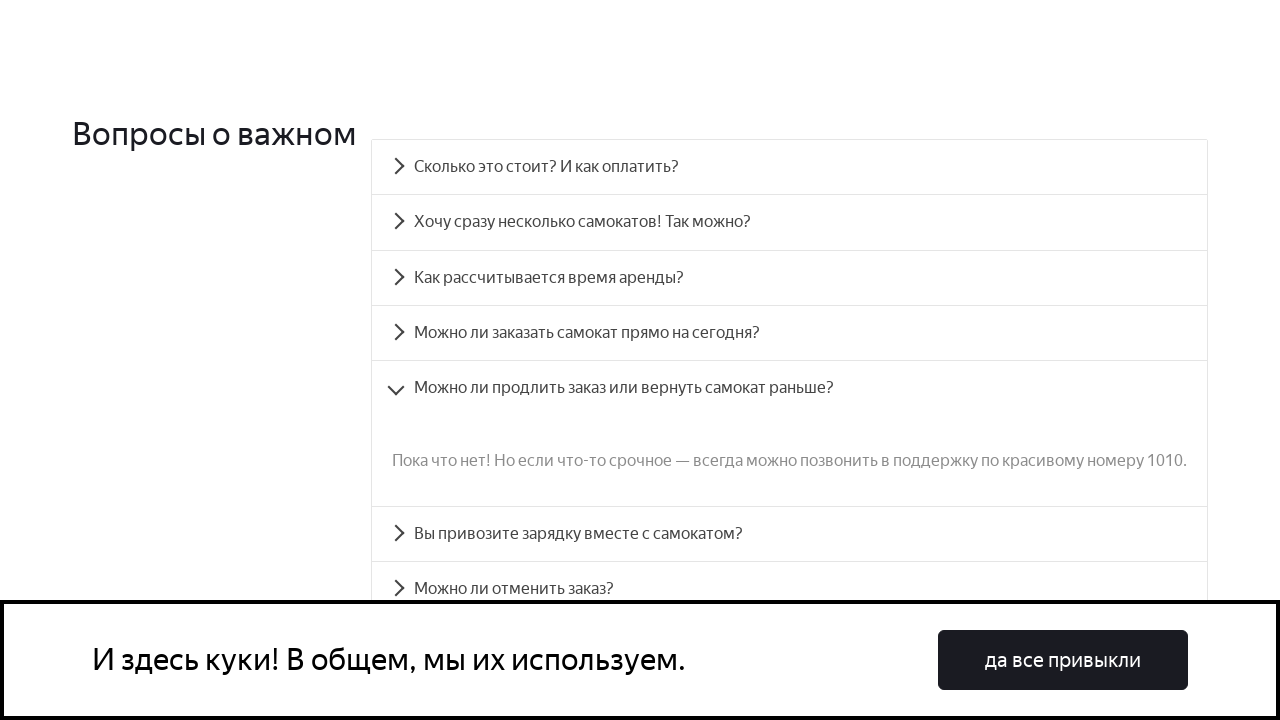

Clicked on FAQ Question 6 at (790, 534) on div.accordion div.accordion__item:nth-child(6) div.accordion__heading
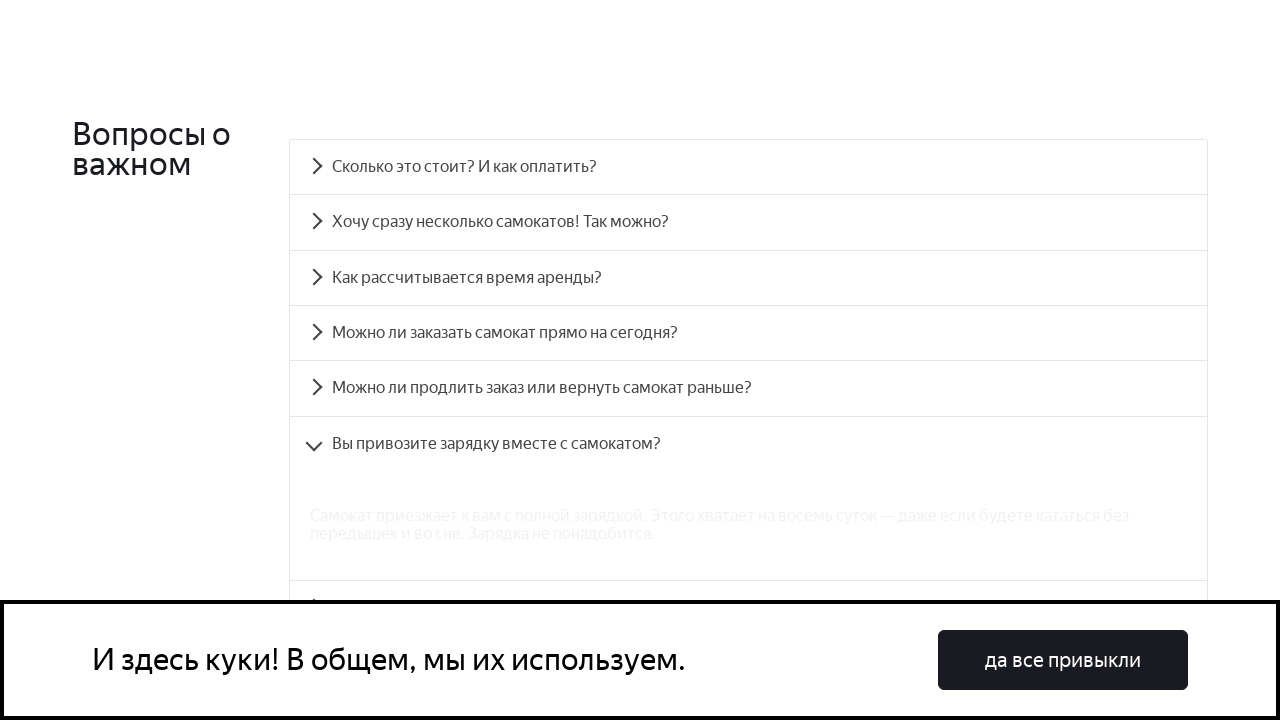

Question 6 answer is now visible
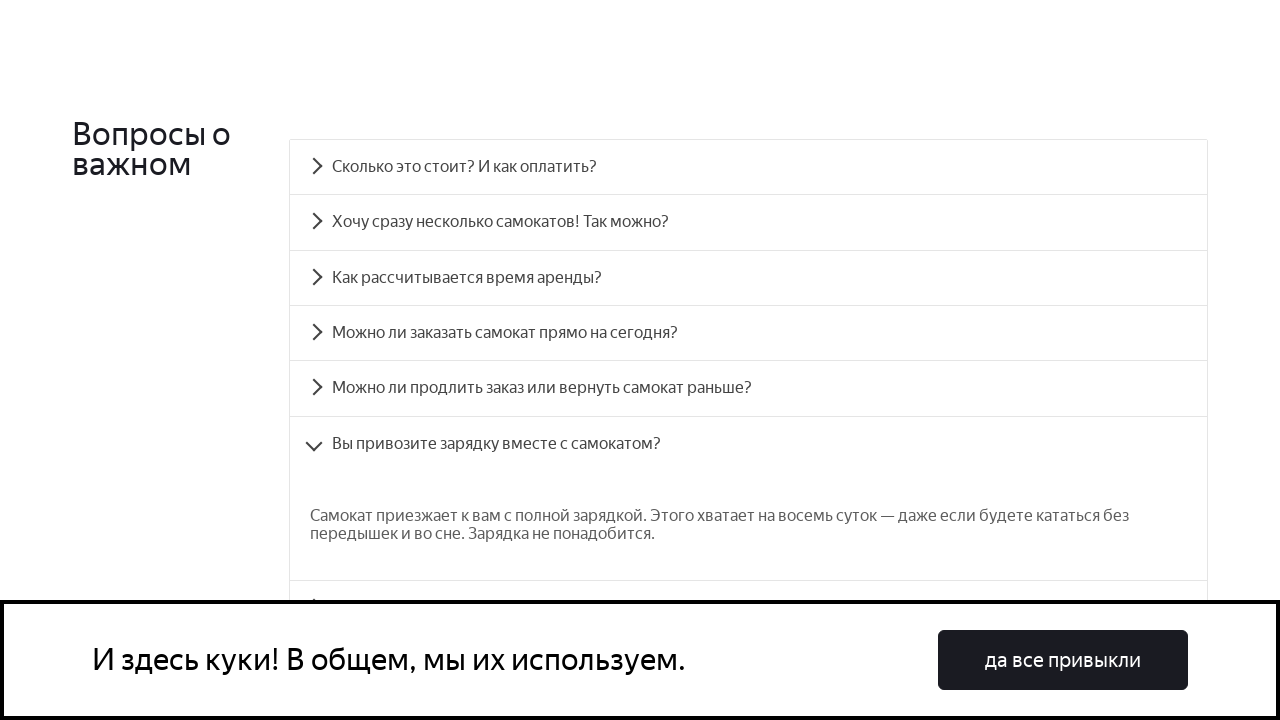

Clicked on FAQ Question 7 at (748, 436) on div.accordion div.accordion__item:nth-child(7) div.accordion__heading
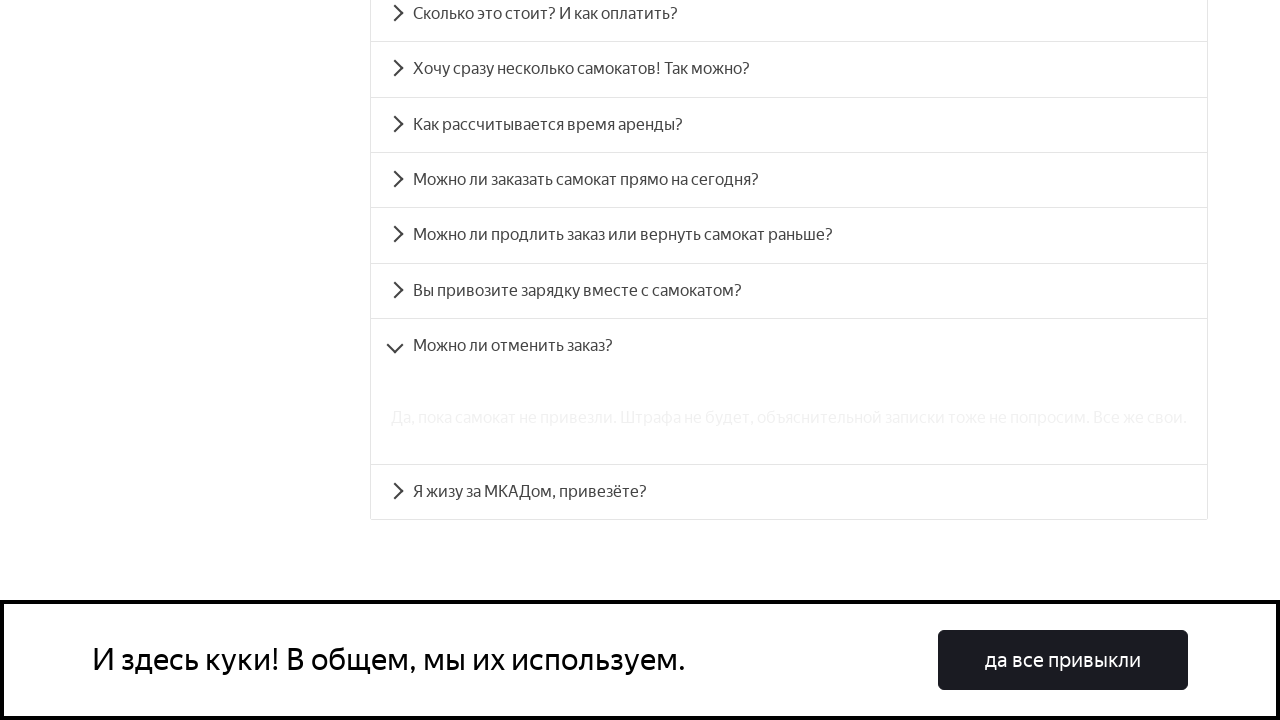

Question 7 answer is now visible
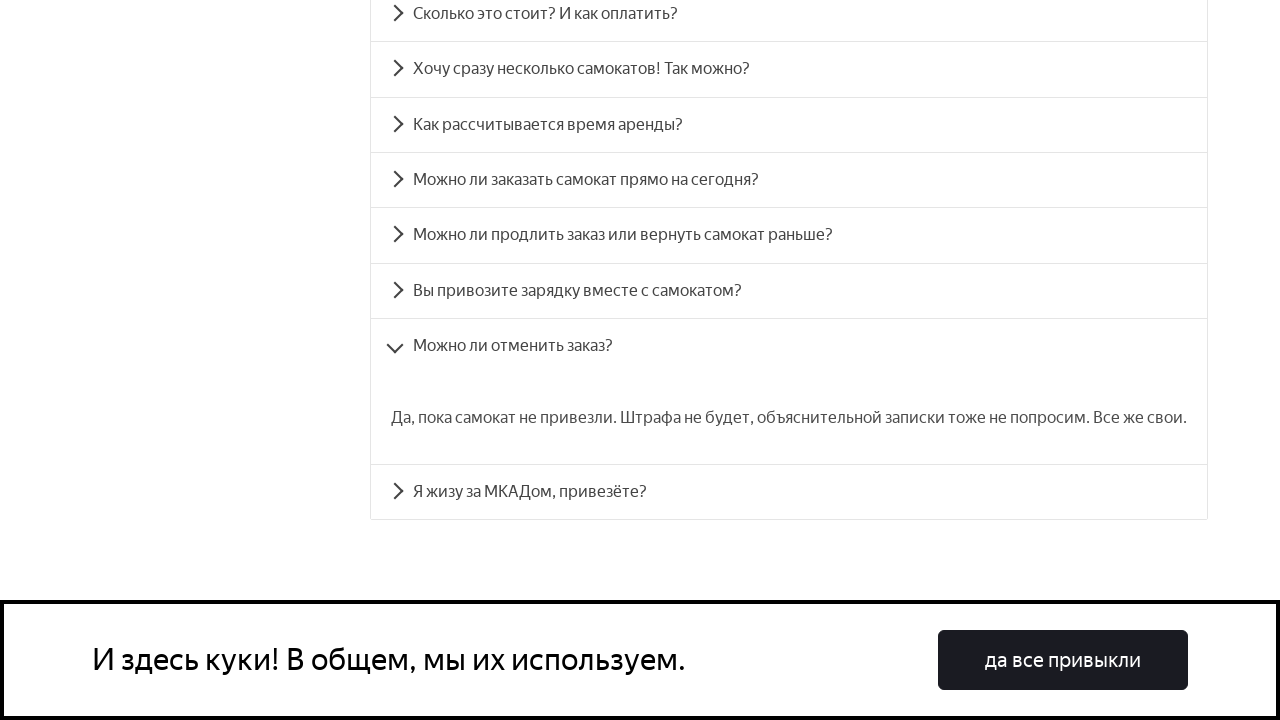

Clicked on FAQ Question 8 at (789, 492) on div.accordion div.accordion__item:nth-child(8) div.accordion__heading
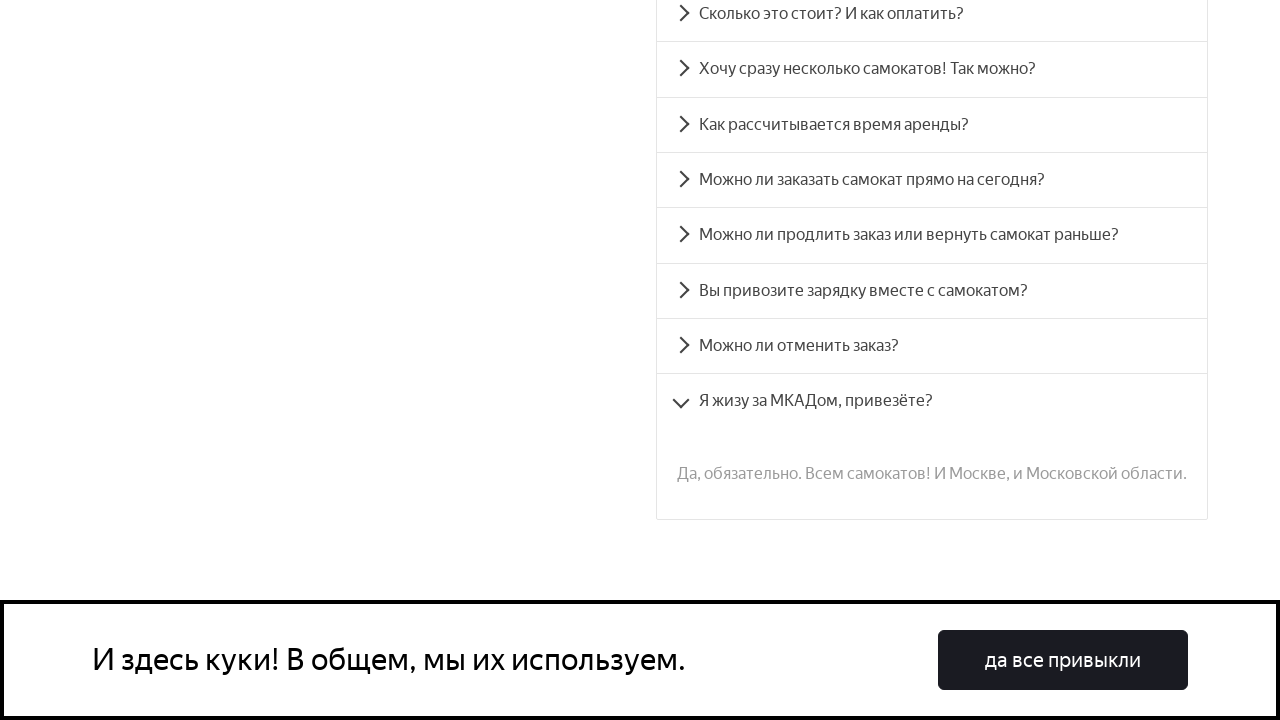

Question 8 answer is now visible
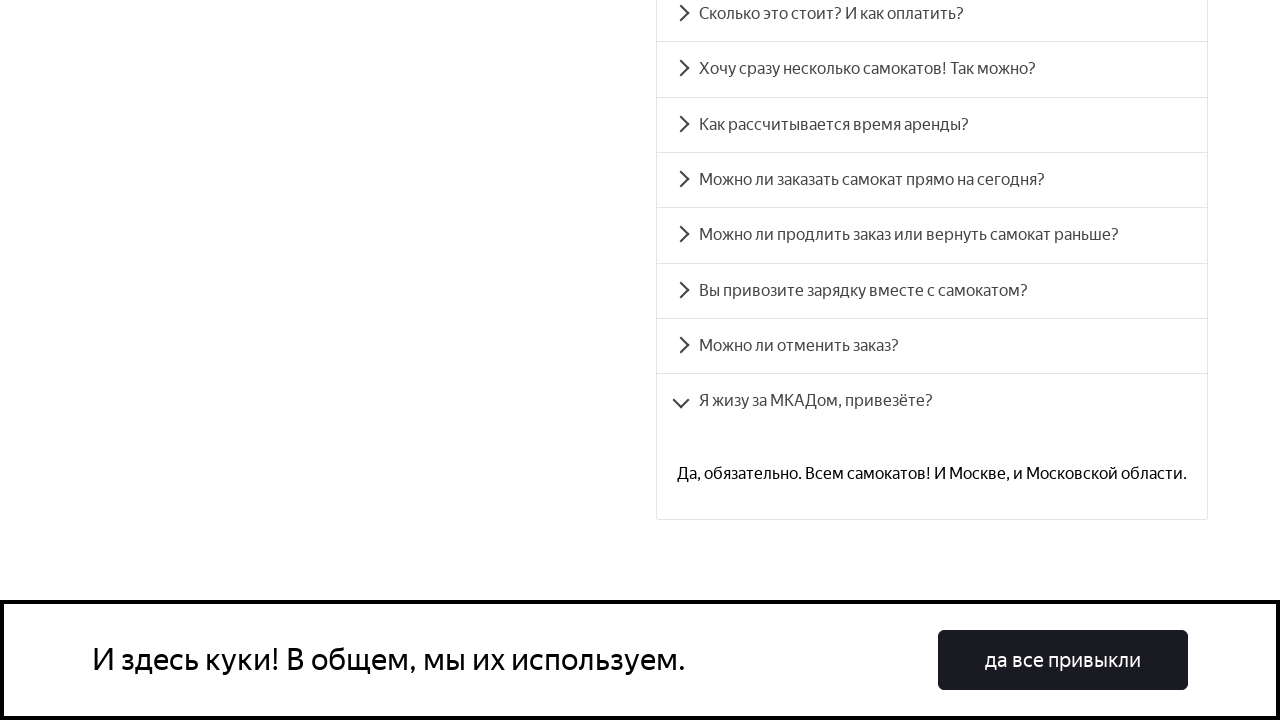

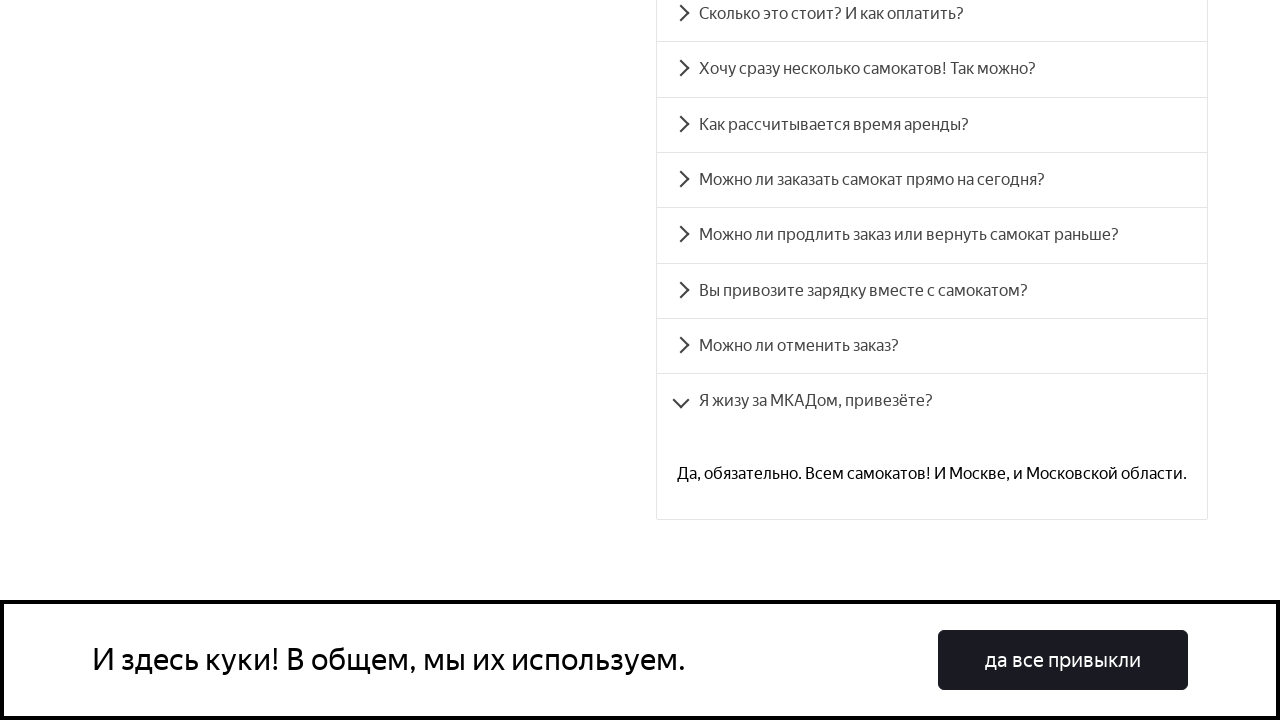